Tests clearing the completed state of all items by checking and unchecking the toggle-all checkbox.

Starting URL: https://demo.playwright.dev/todomvc

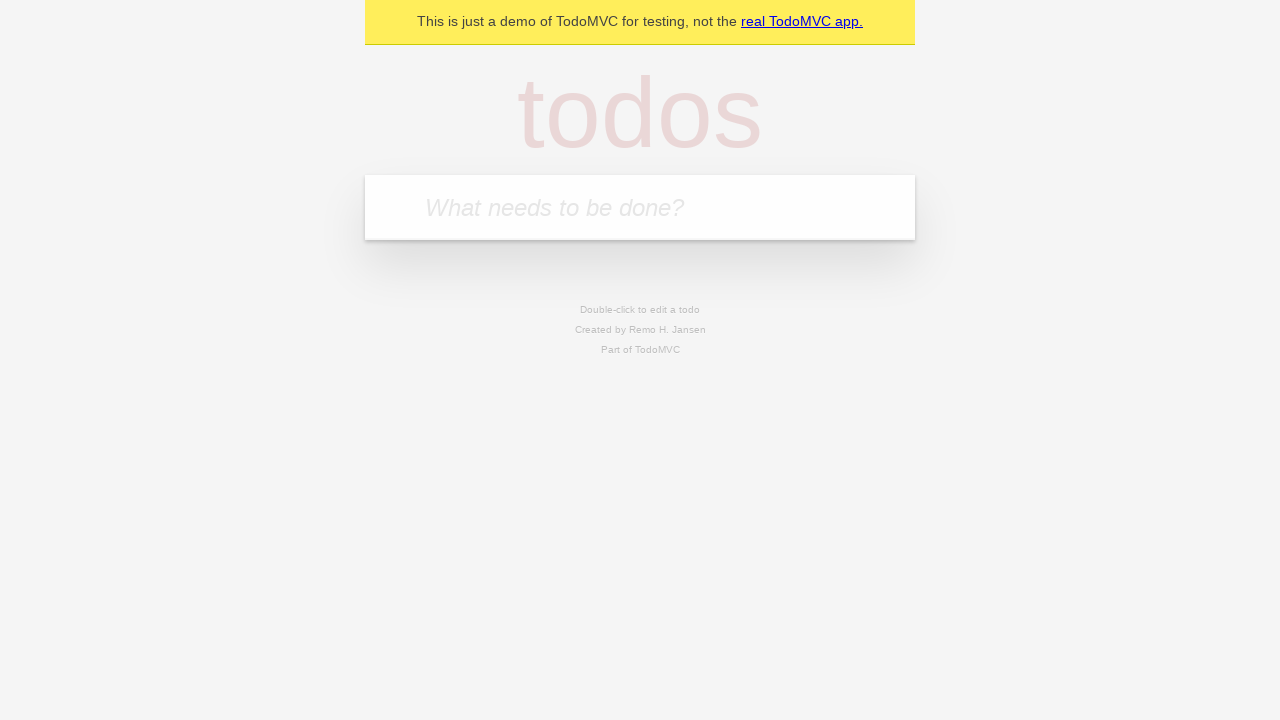

Filled todo input with 'Sent Squeezy a Text' on internal:attr=[placeholder="What needs to be done?"i]
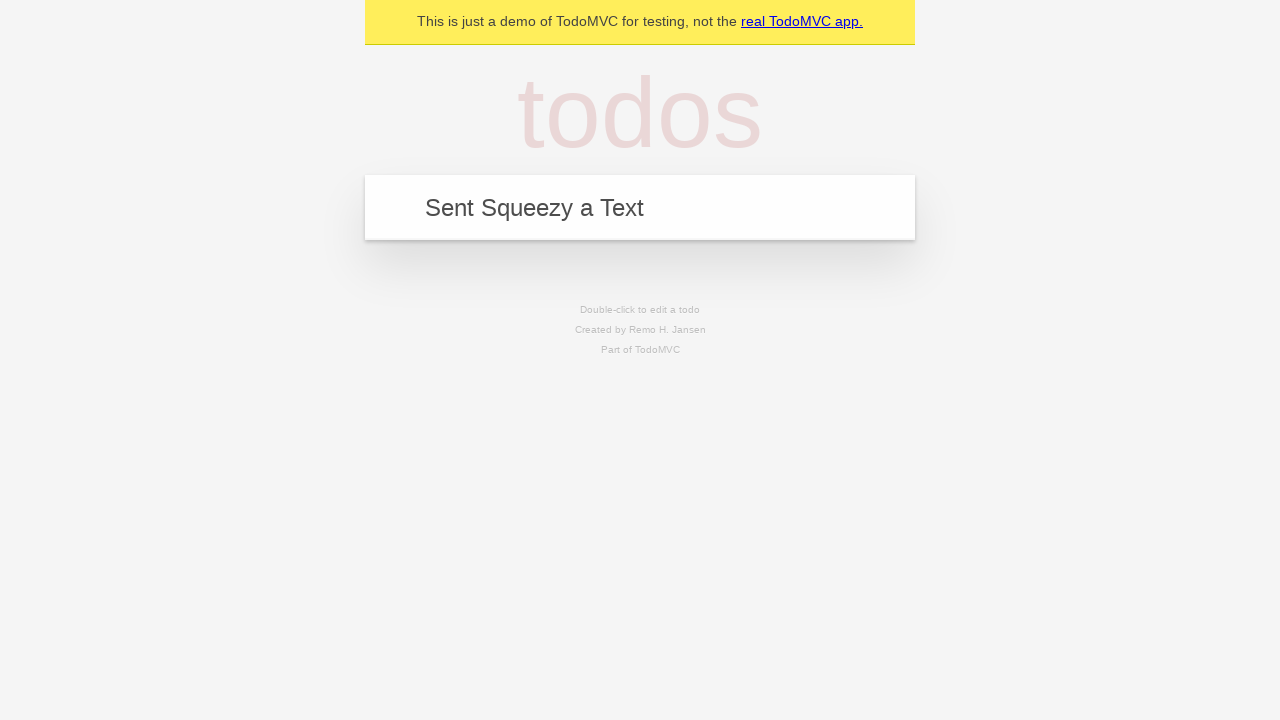

Pressed Enter to add todo 'Sent Squeezy a Text' on internal:attr=[placeholder="What needs to be done?"i]
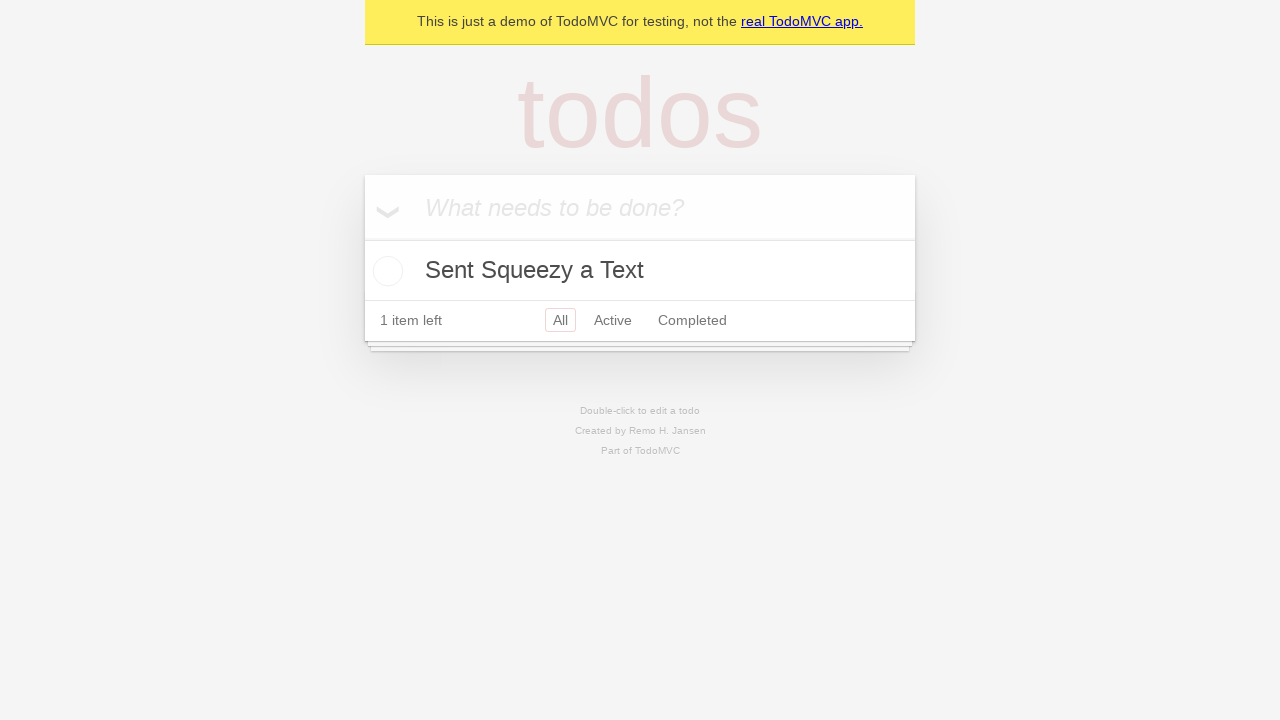

Filled todo input with 'Get my Amazon Delivery' on internal:attr=[placeholder="What needs to be done?"i]
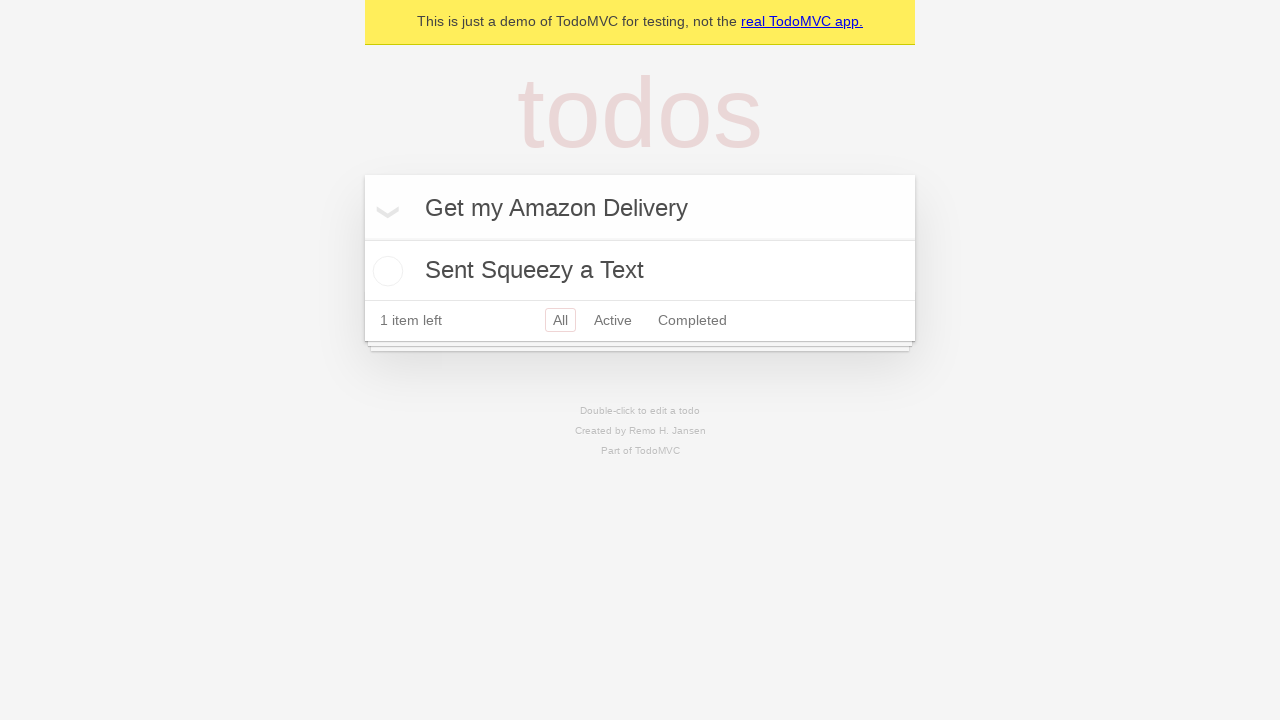

Pressed Enter to add todo 'Get my Amazon Delivery' on internal:attr=[placeholder="What needs to be done?"i]
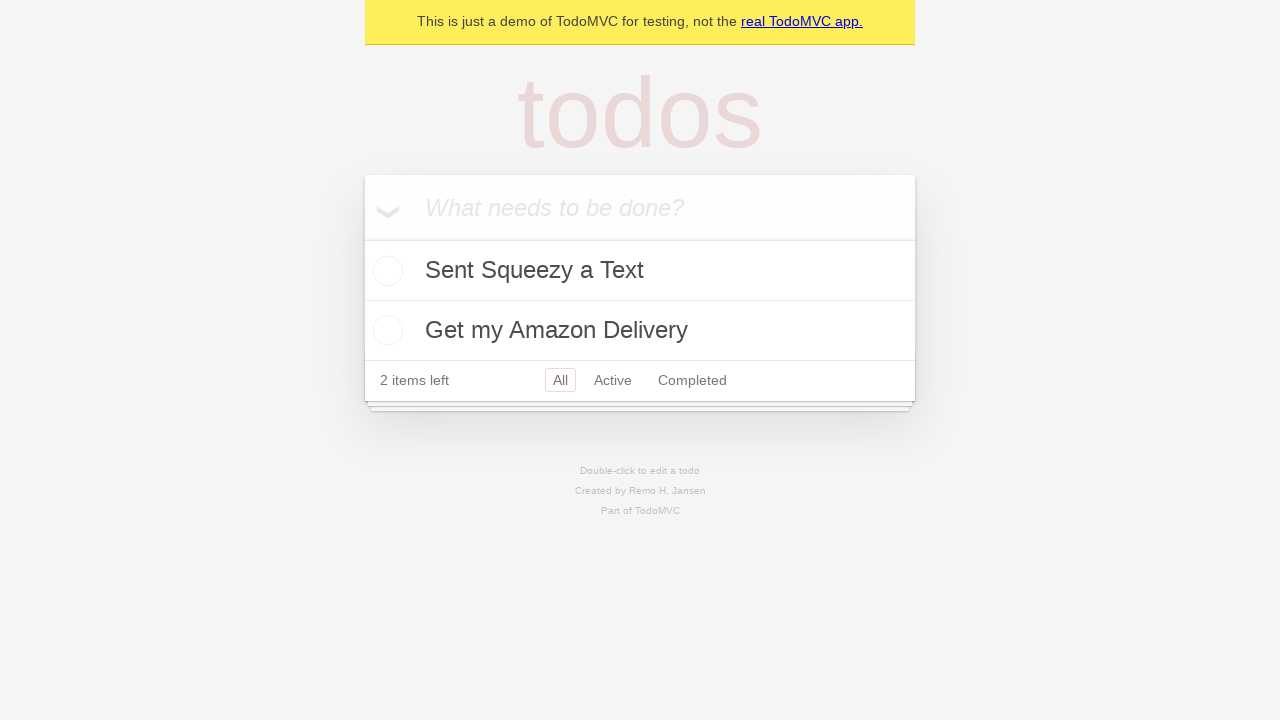

Filled todo input with 'Fix this dumb bug!' on internal:attr=[placeholder="What needs to be done?"i]
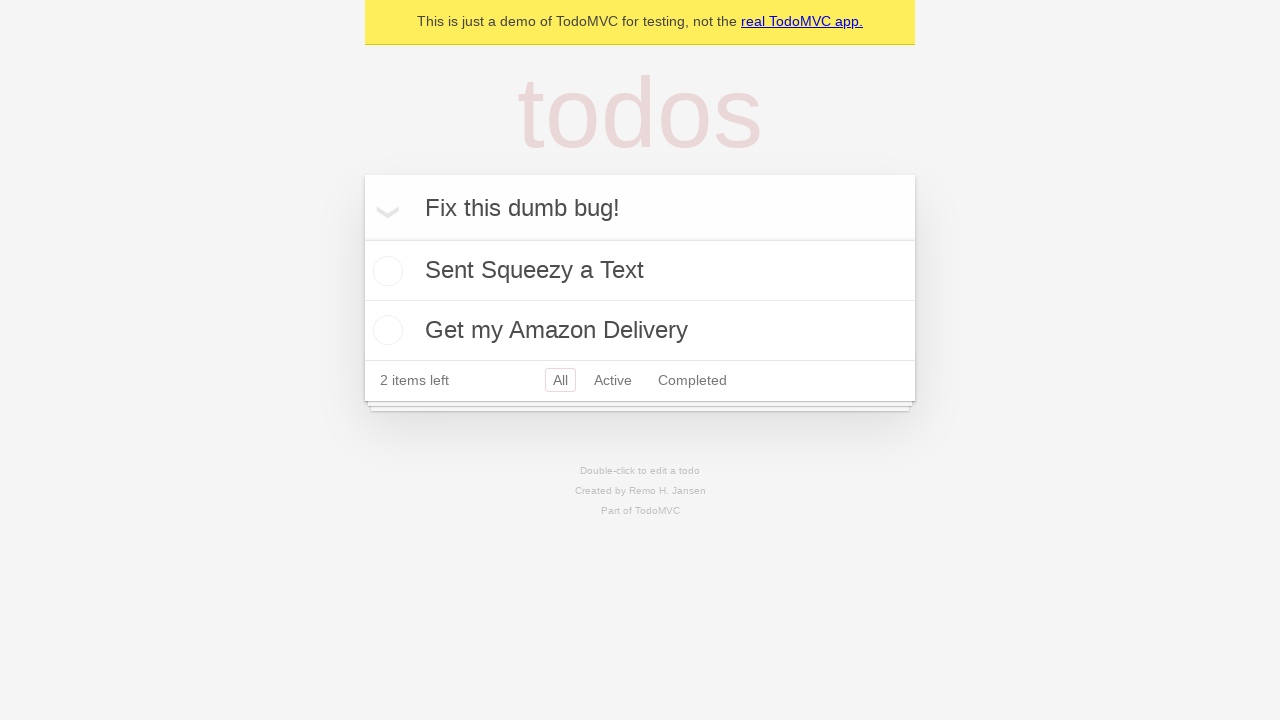

Pressed Enter to add todo 'Fix this dumb bug!' on internal:attr=[placeholder="What needs to be done?"i]
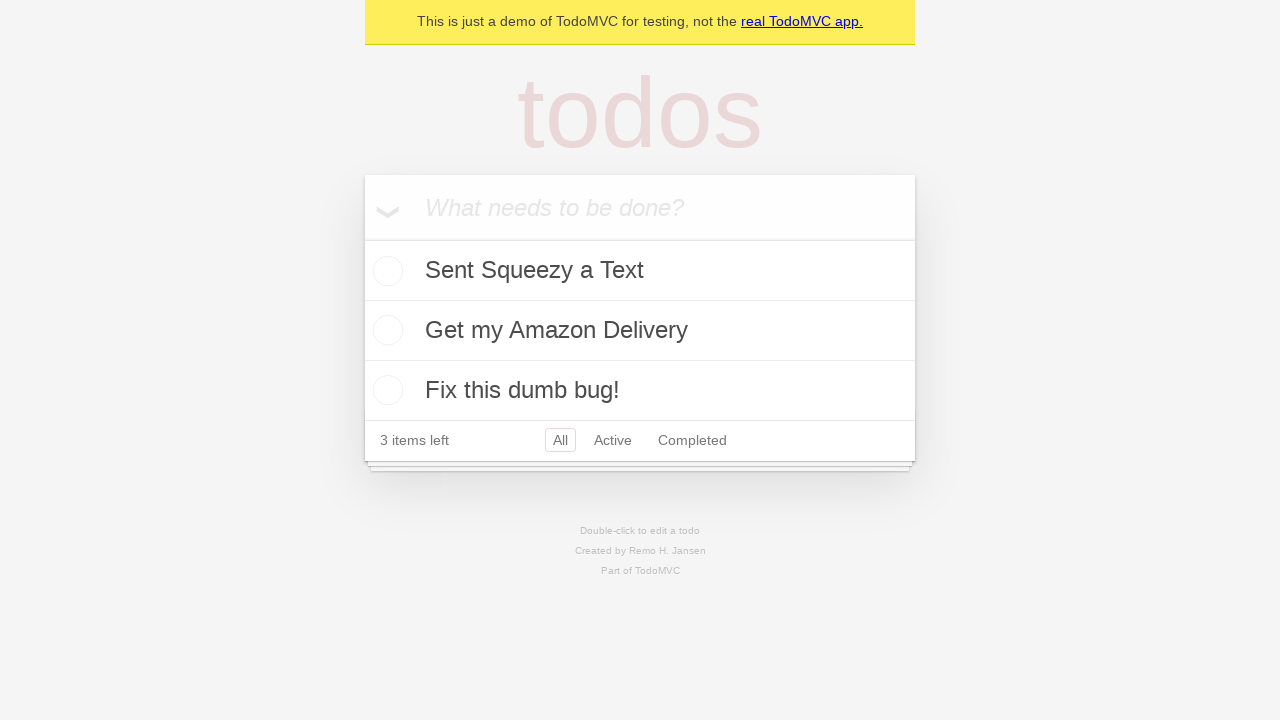

Waited for all todo items to load
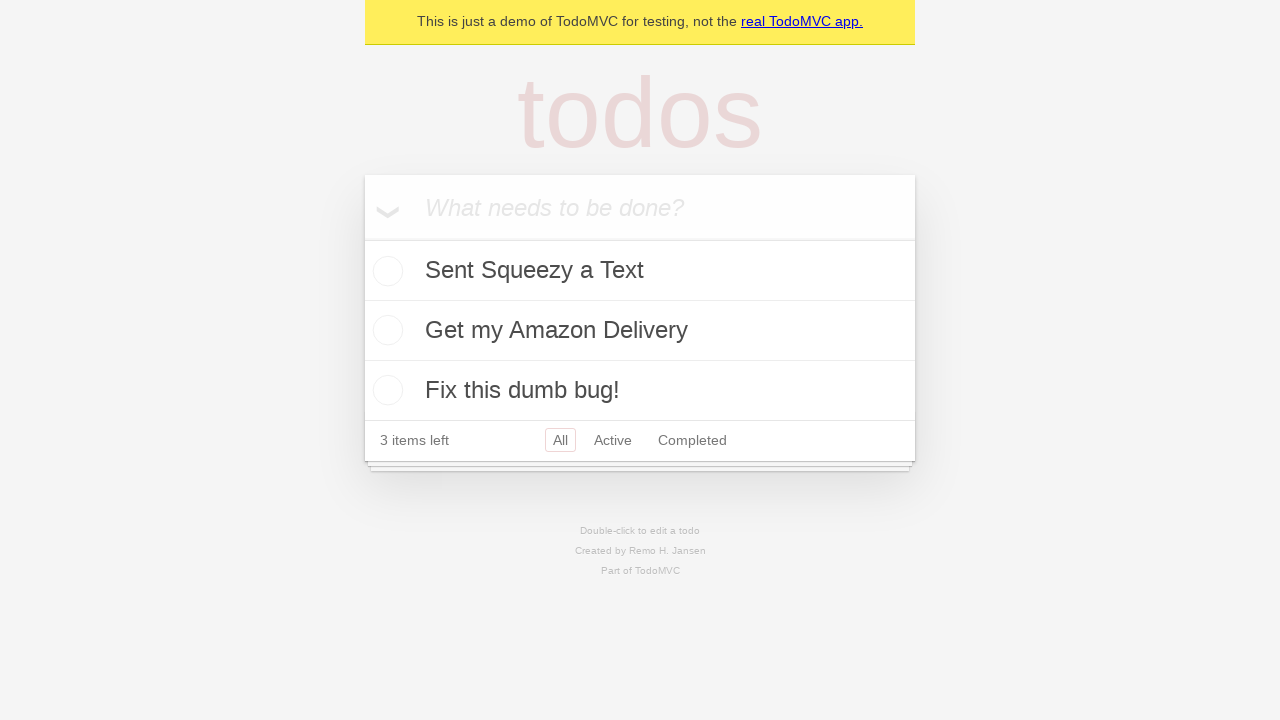

Checked toggle-all checkbox to mark all todos as complete at (362, 238) on internal:label="Mark all as complete"i
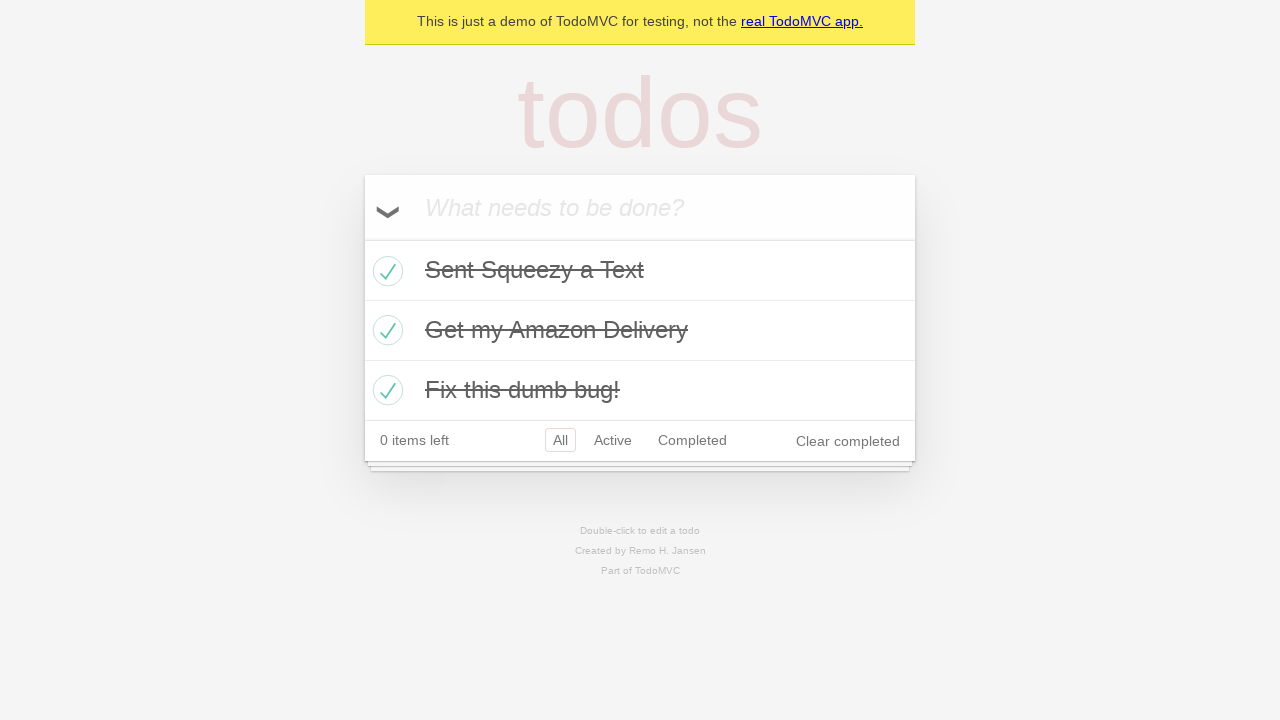

Unchecked toggle-all checkbox to clear completed state of all todos at (362, 238) on internal:label="Mark all as complete"i
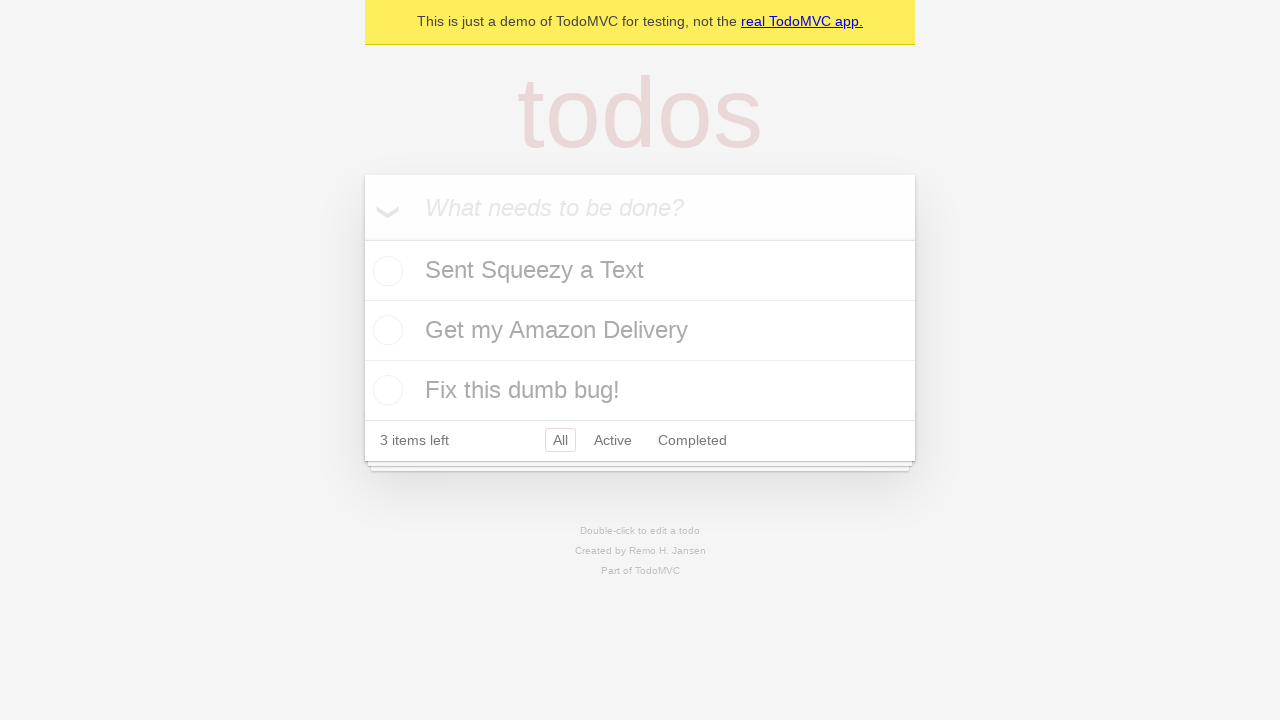

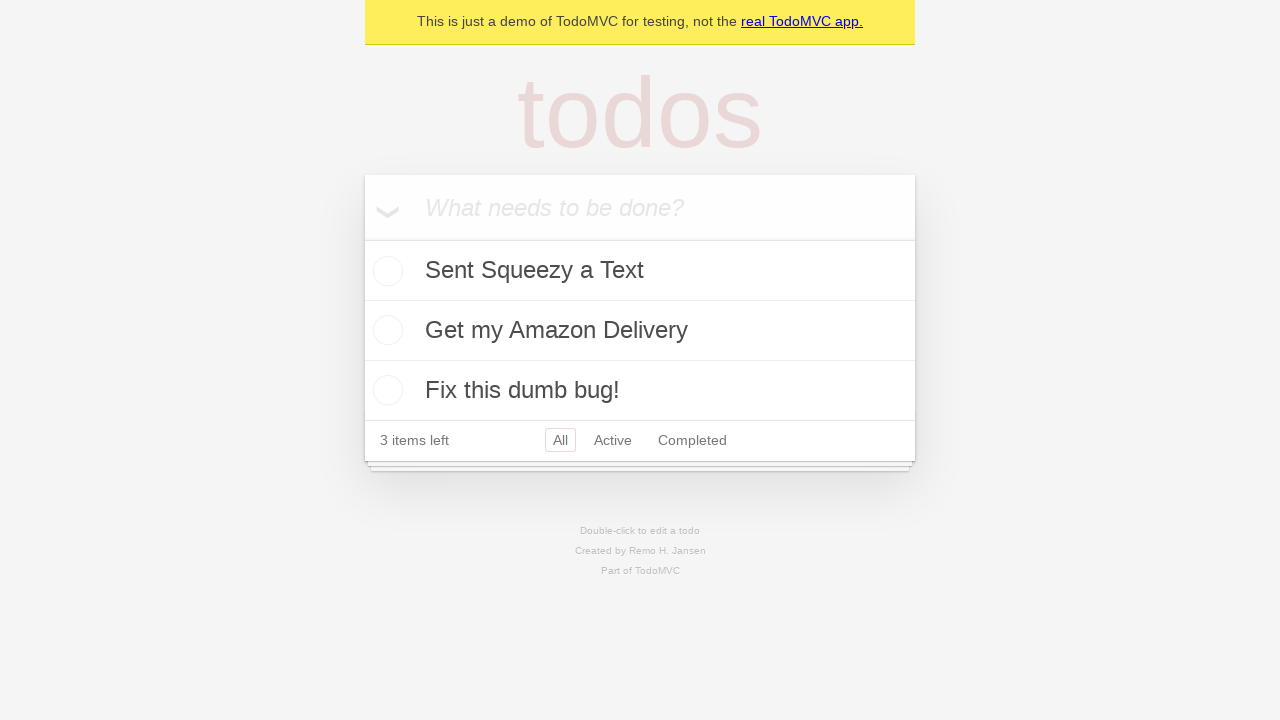